Tests right-click context menu by opening context menu, hovering over paste option, clicking it, and accepting the alert

Starting URL: http://swisnl.github.io/jQuery-contextMenu/demo.html

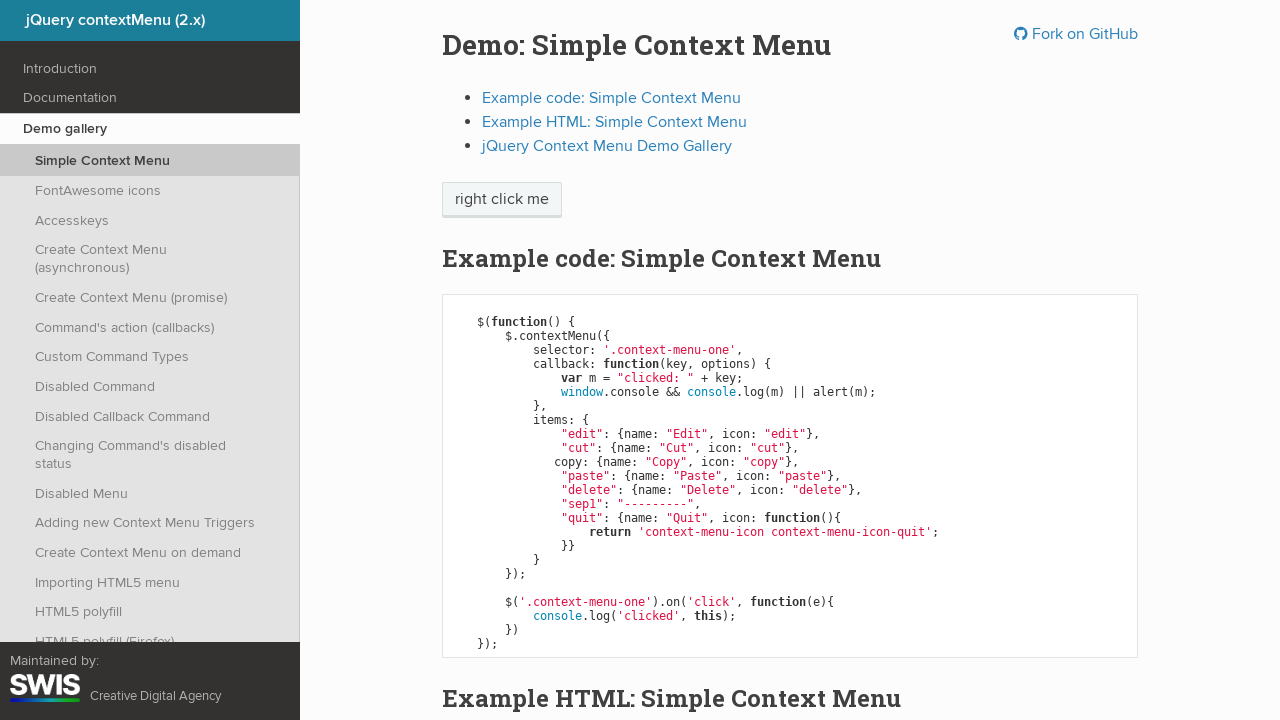

Verified paste option is not visible initially
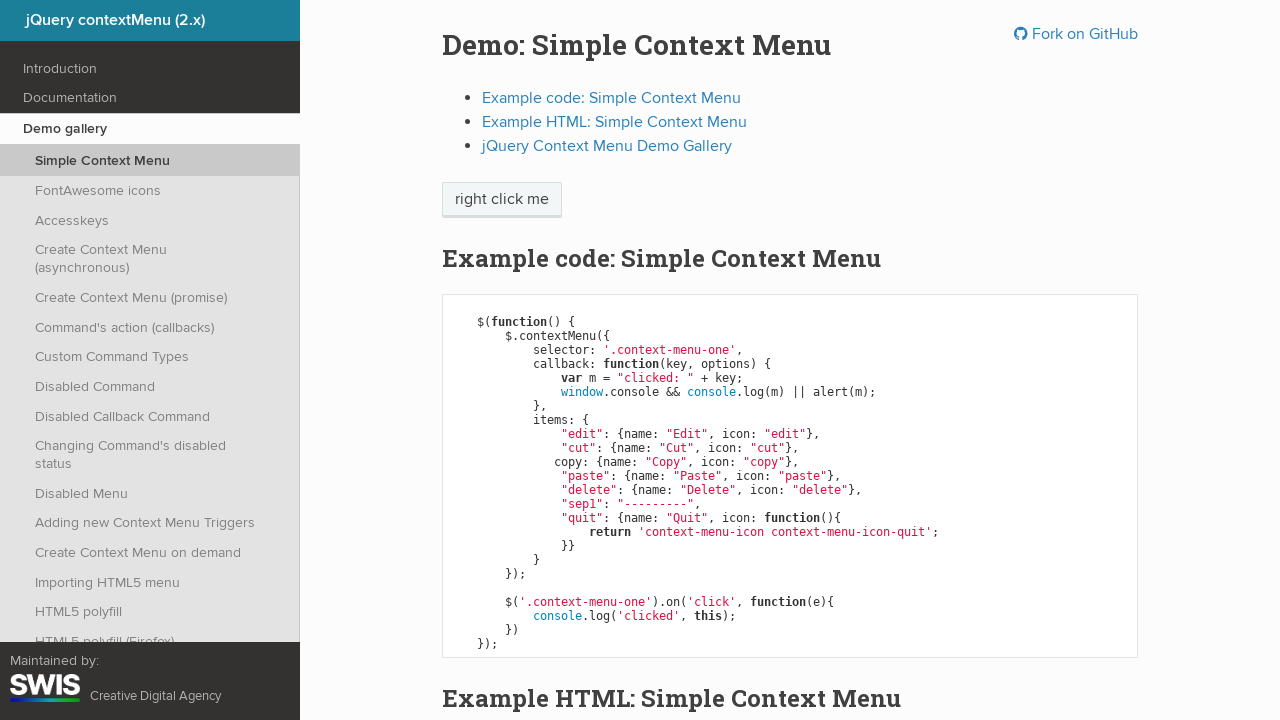

Right-clicked on context menu trigger element at (502, 200) on span.context-menu-one
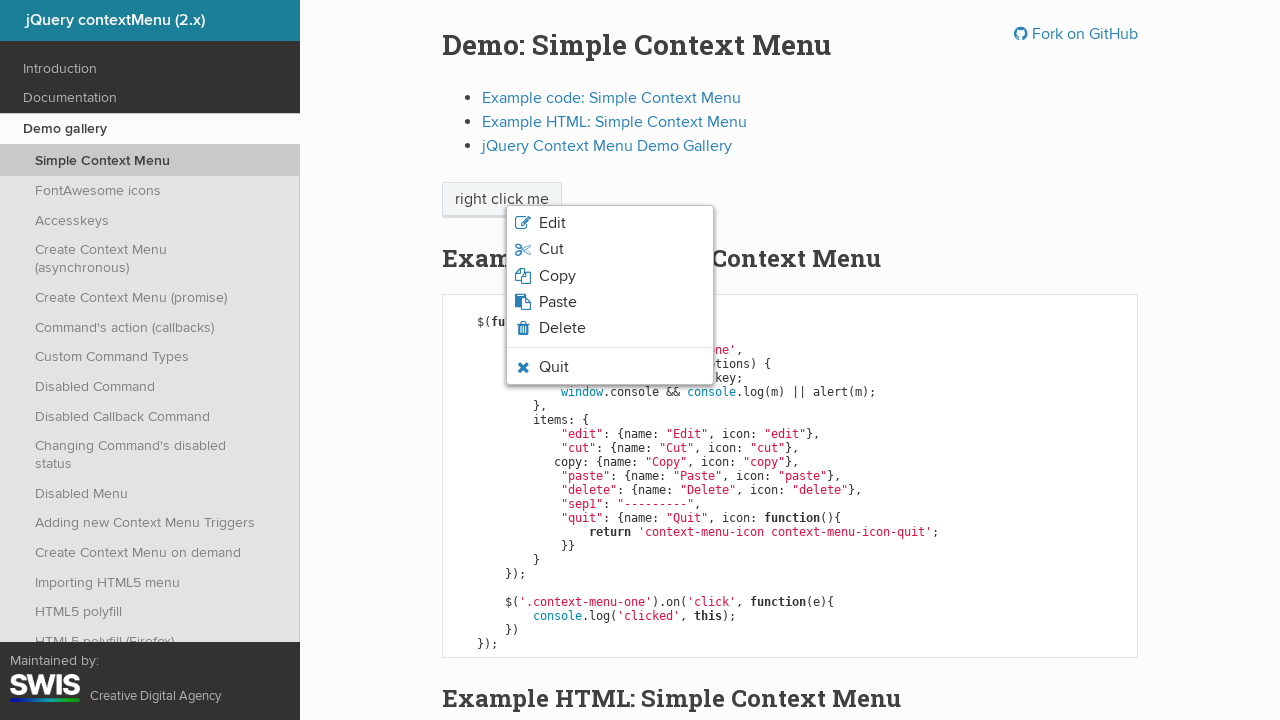

Waited for paste option to appear in context menu
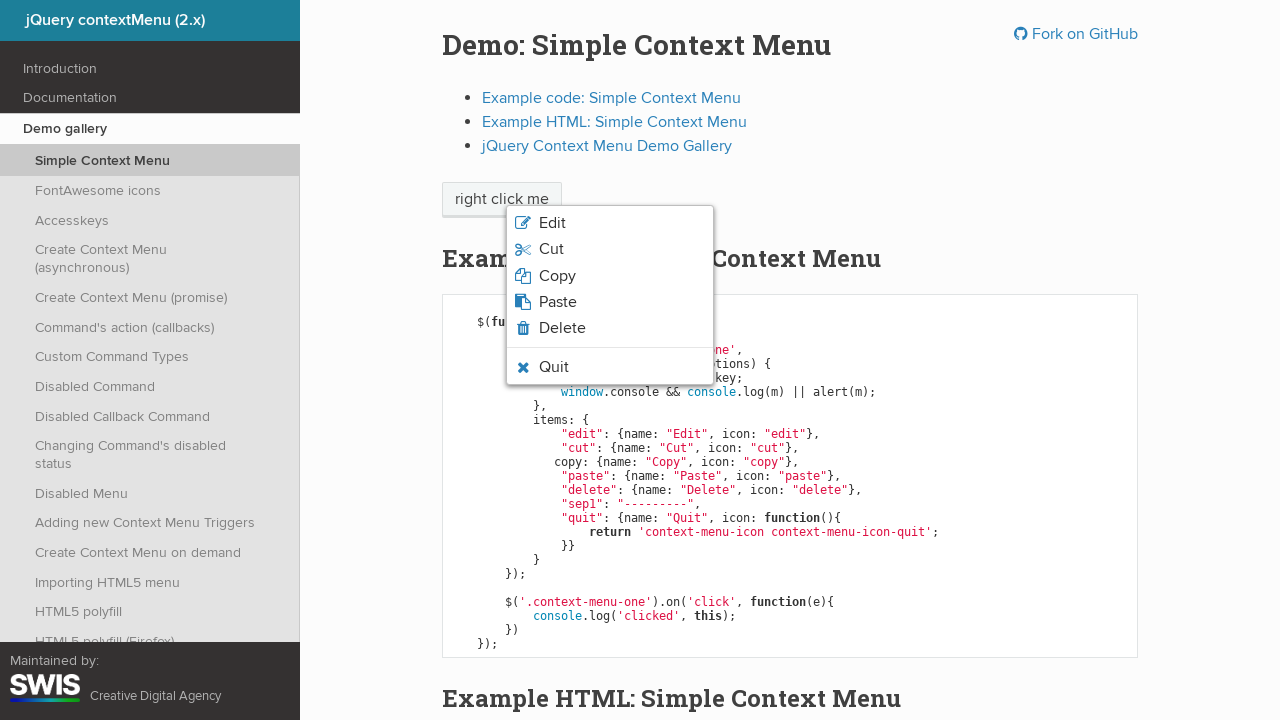

Verified paste option is now visible
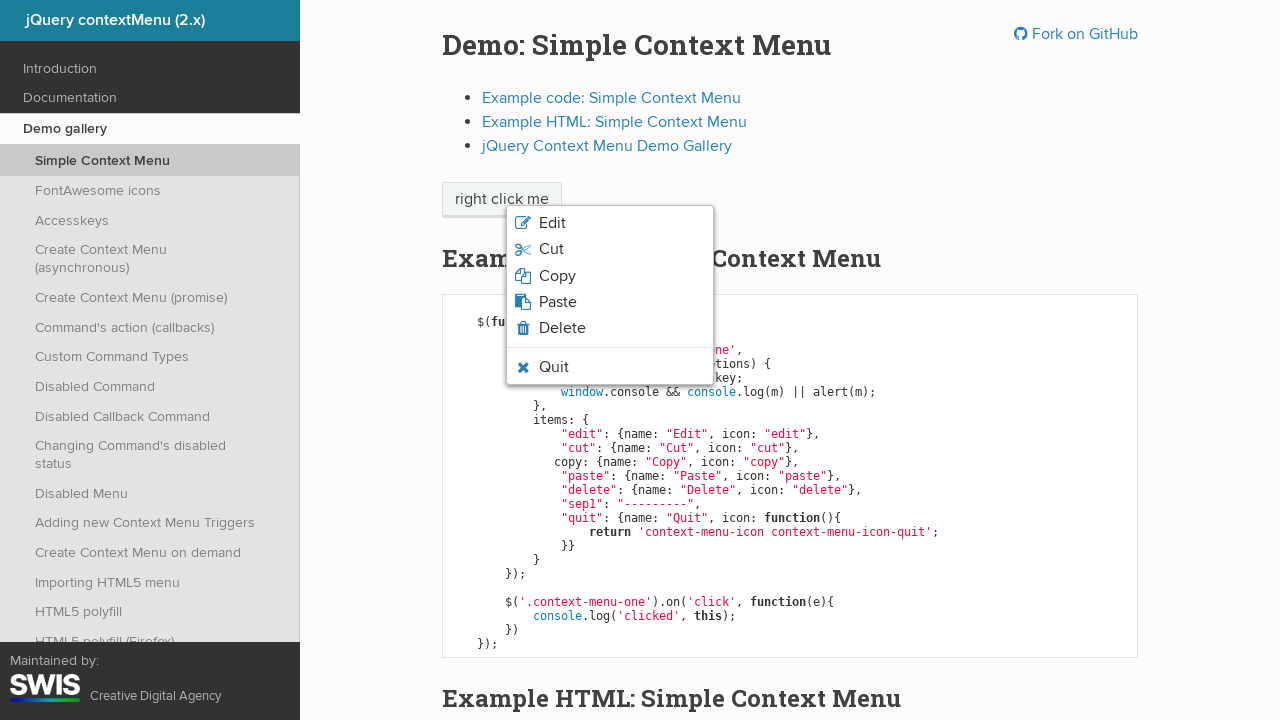

Hovered over paste option in context menu at (610, 302) on li.context-menu-icon-paste
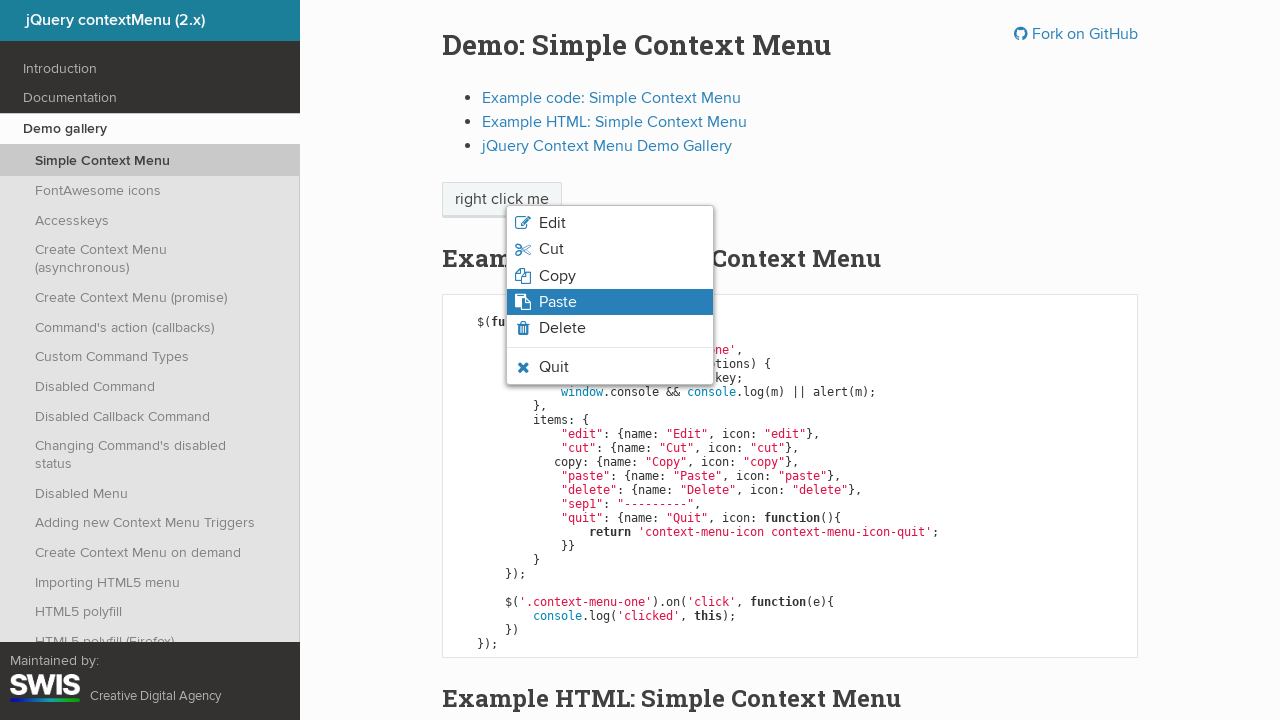

Verified hover state is applied to paste option
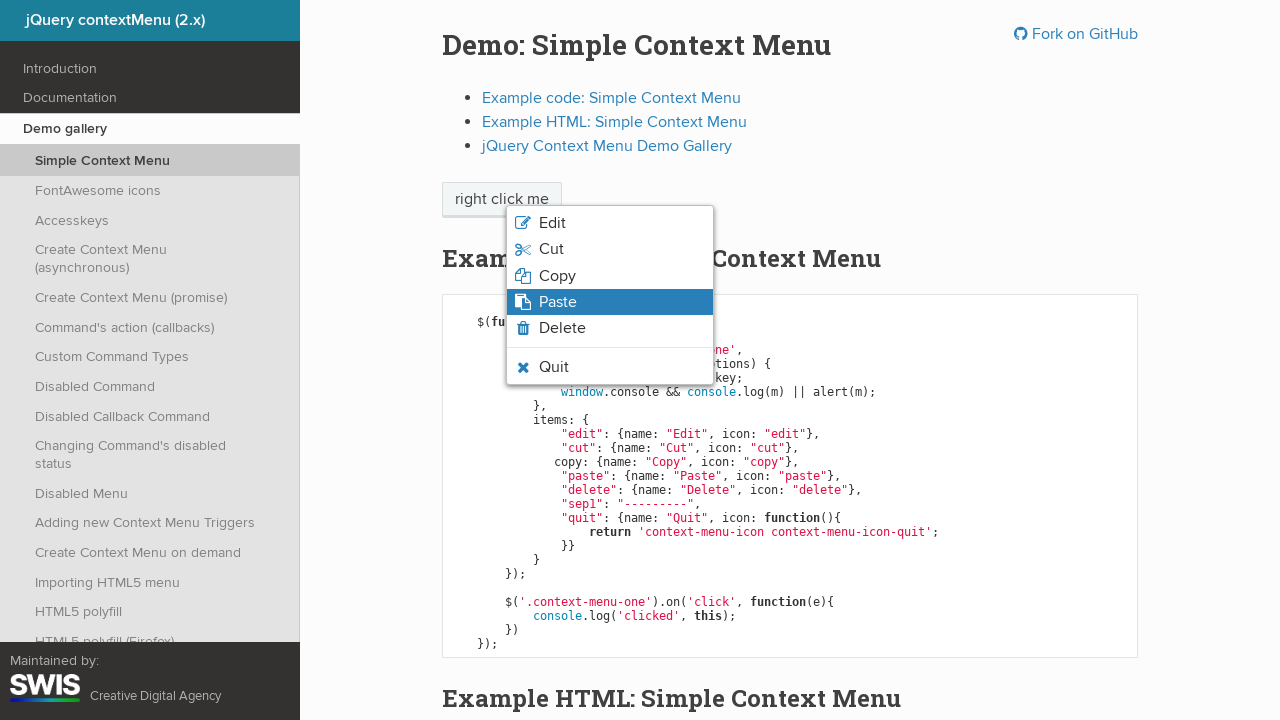

Clicked on paste option at (610, 302) on li.context-menu-icon-paste
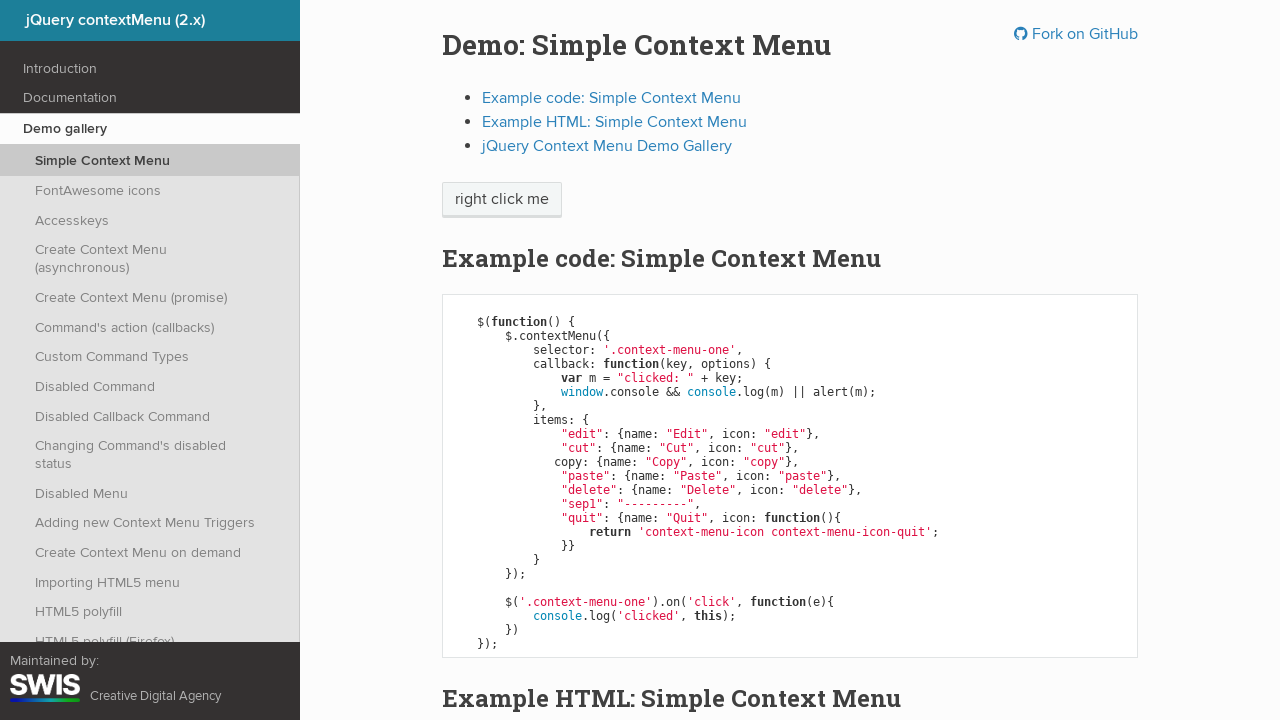

Set up dialog handler to accept alert
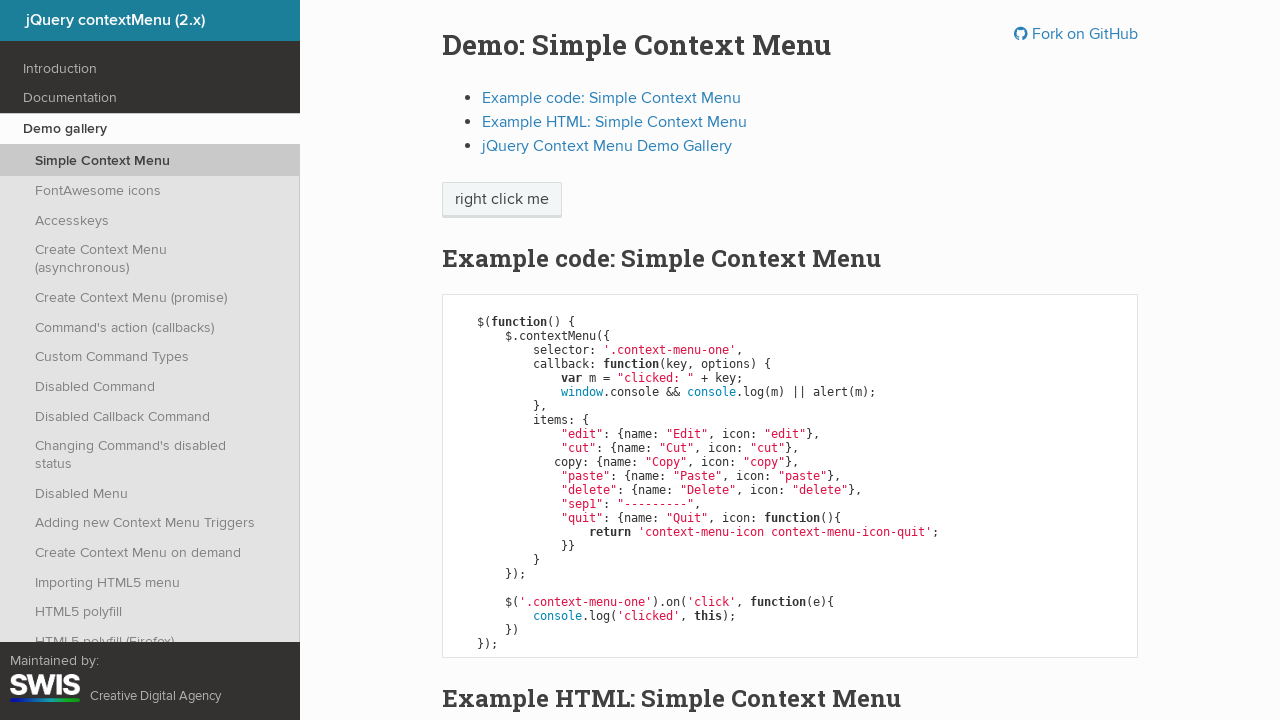

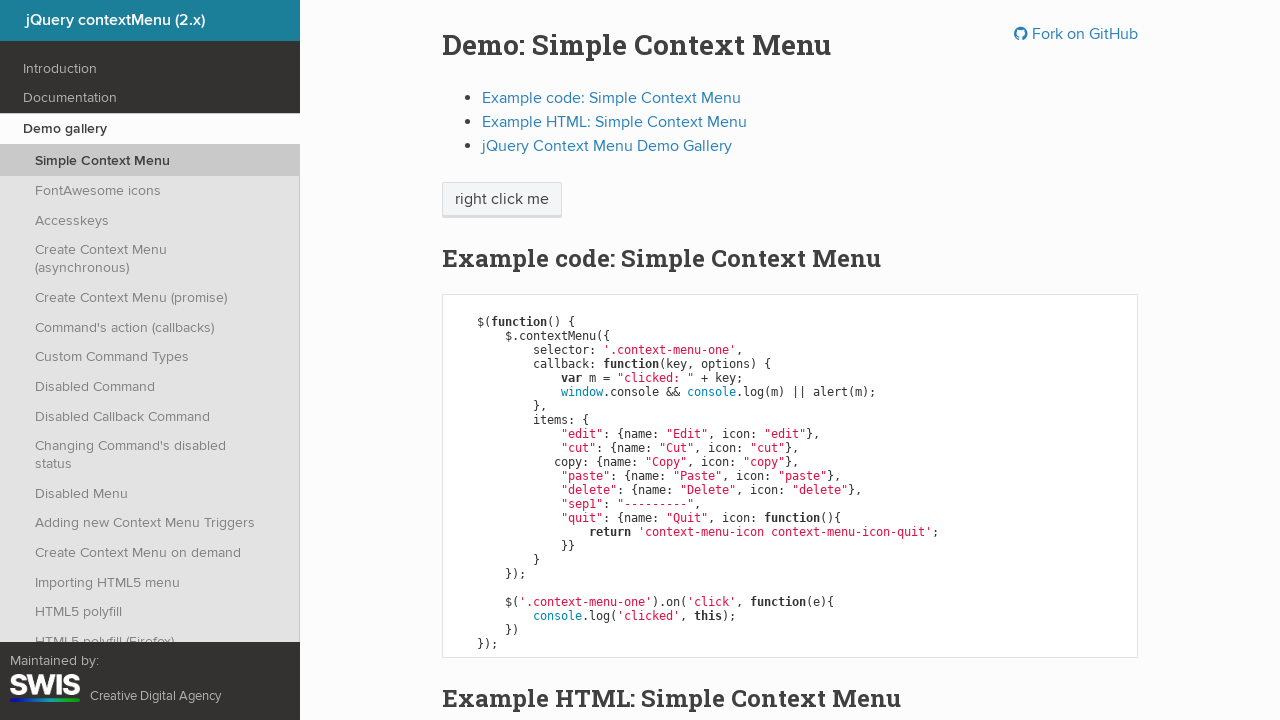